Tests adding and removing dynamic elements on the page by clicking add/remove buttons multiple times

Starting URL: https://the-internet.herokuapp.com/

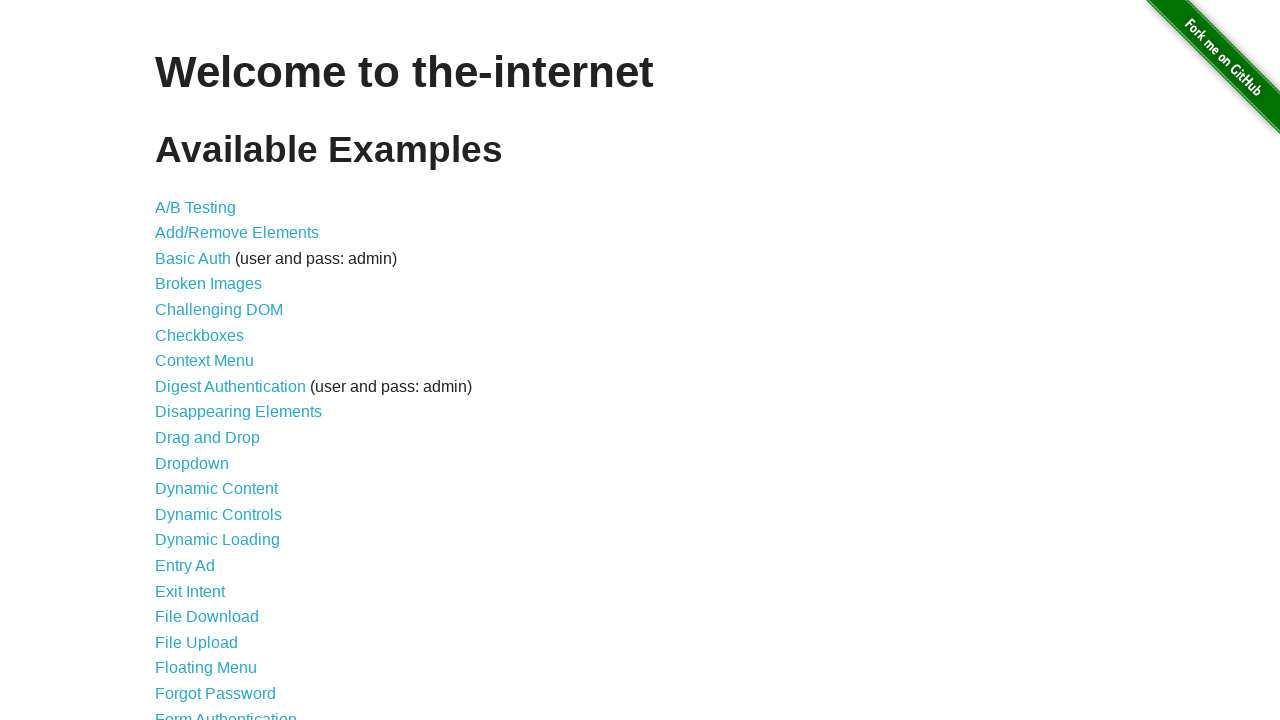

Clicked 'Add/Remove Elements' link to navigate to the page at (237, 233) on text=Add/Remove Elements
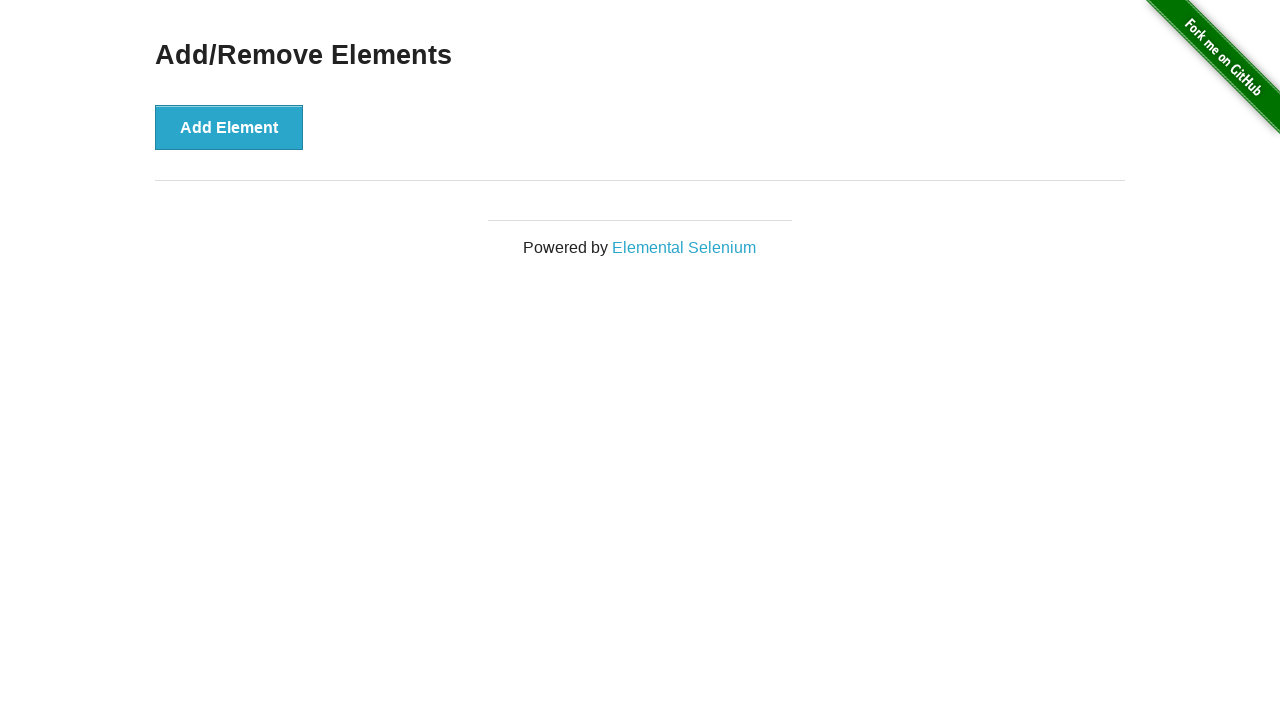

Button selector loaded on Add/Remove Elements page
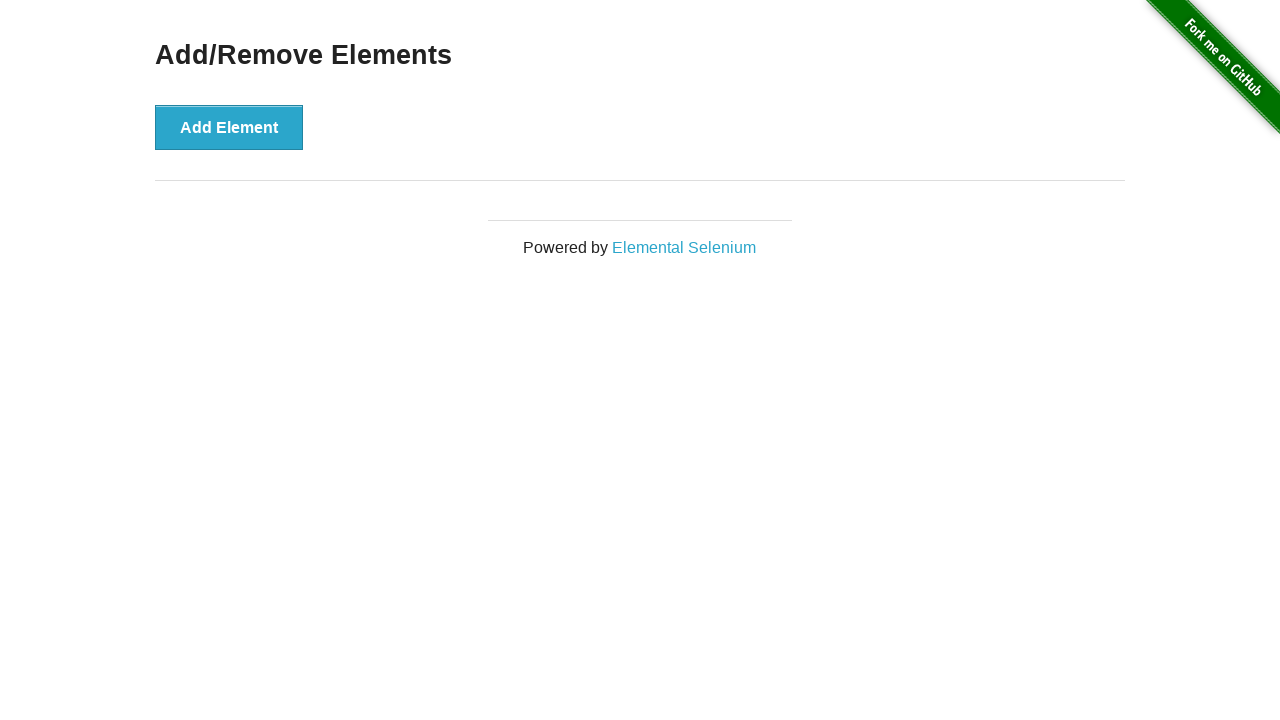

Clicked 'Add Element' button (iteration 1 of 5) at (229, 127) on //button[contains(text(), 'Add Element')]
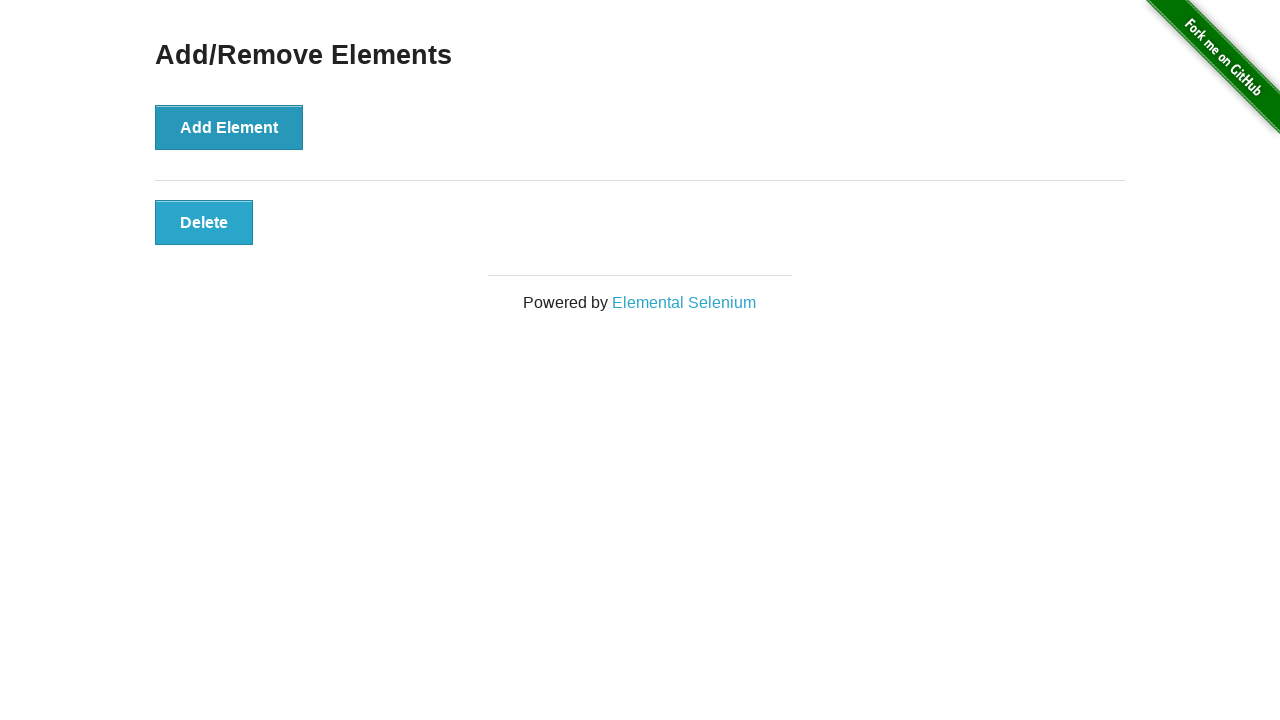

Clicked 'Add Element' button (iteration 2 of 5) at (229, 127) on //button[contains(text(), 'Add Element')]
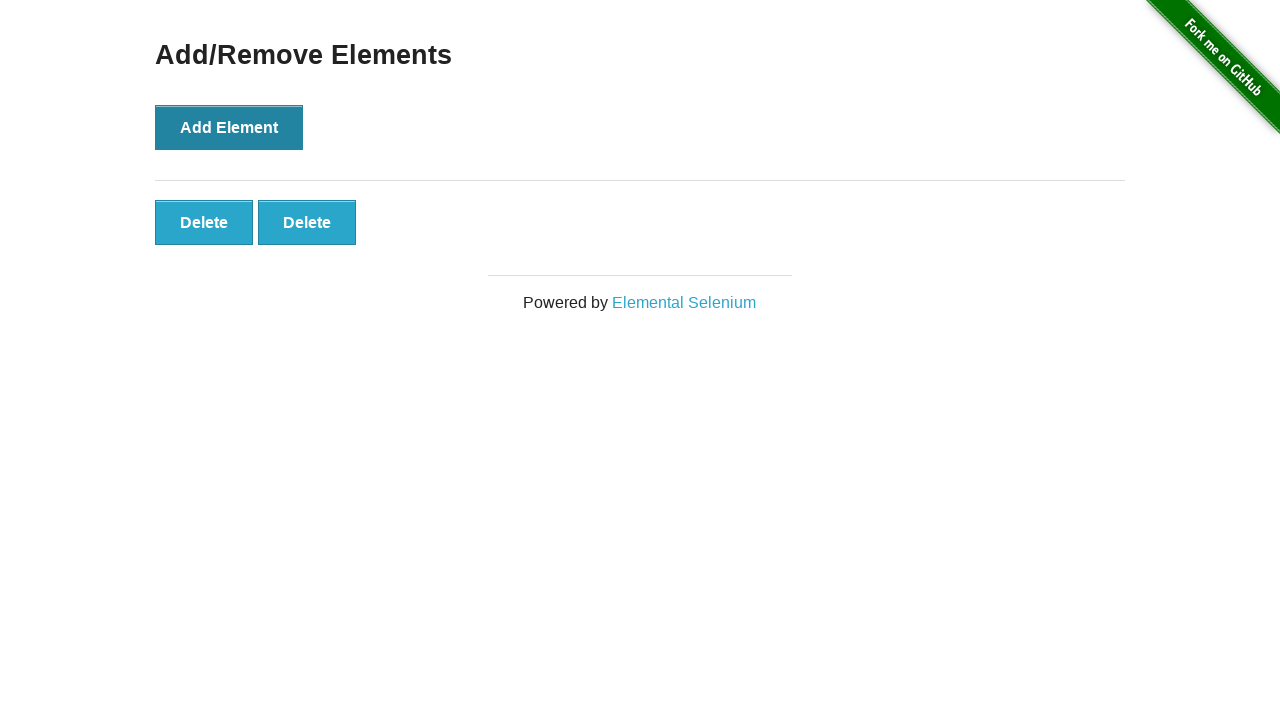

Clicked 'Add Element' button (iteration 3 of 5) at (229, 127) on //button[contains(text(), 'Add Element')]
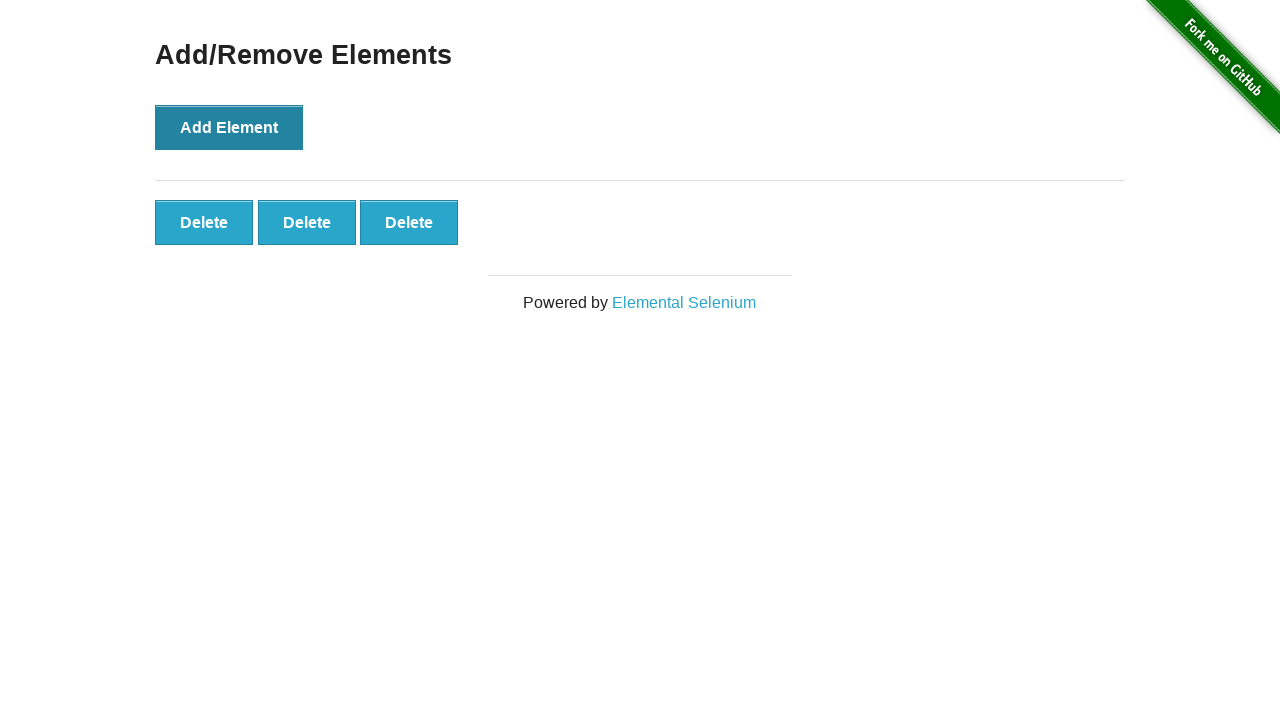

Clicked 'Add Element' button (iteration 4 of 5) at (229, 127) on //button[contains(text(), 'Add Element')]
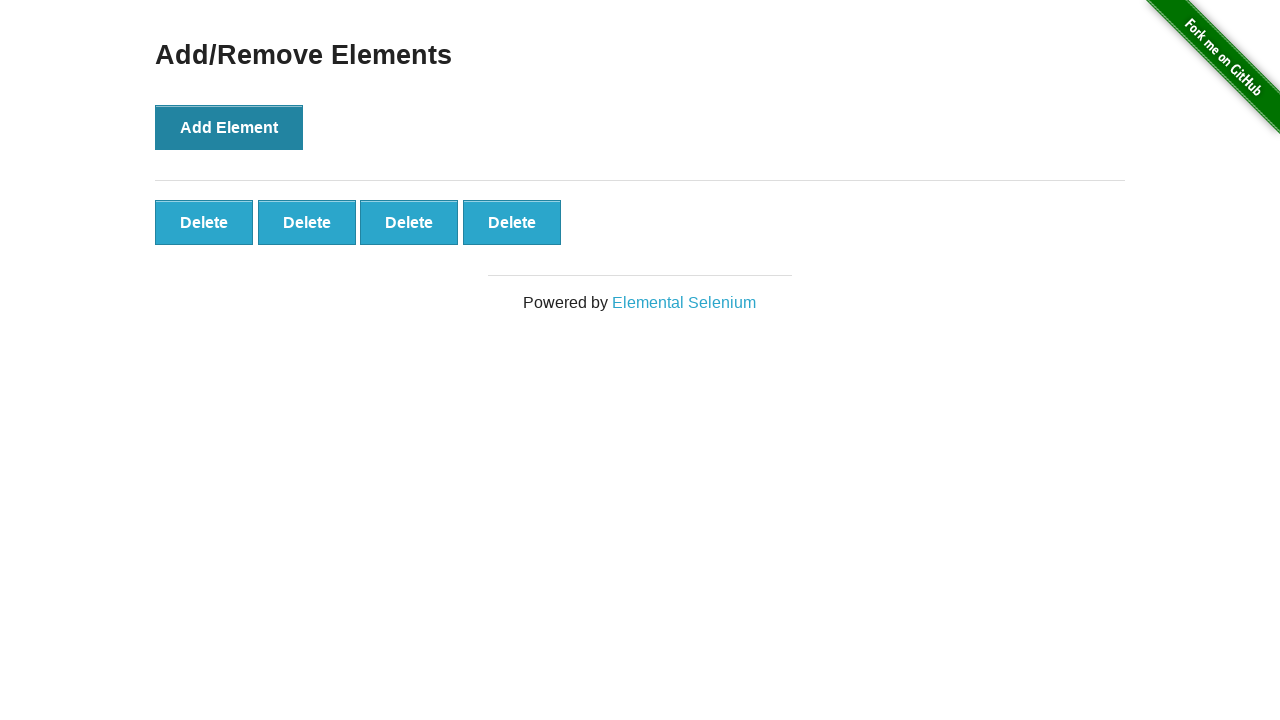

Clicked 'Add Element' button (iteration 5 of 5) at (229, 127) on //button[contains(text(), 'Add Element')]
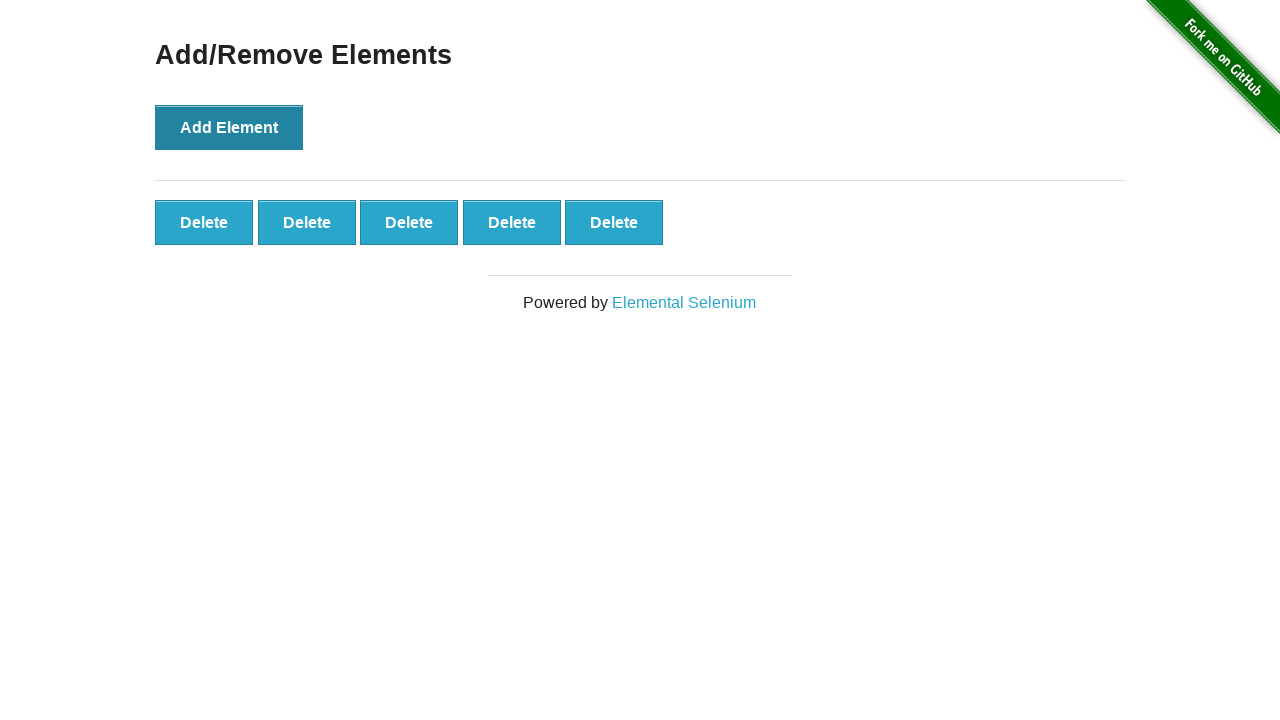

Clicked 'Delete' button (iteration 1 of 2) at (204, 222) on //button[contains(text(), 'Delete')]
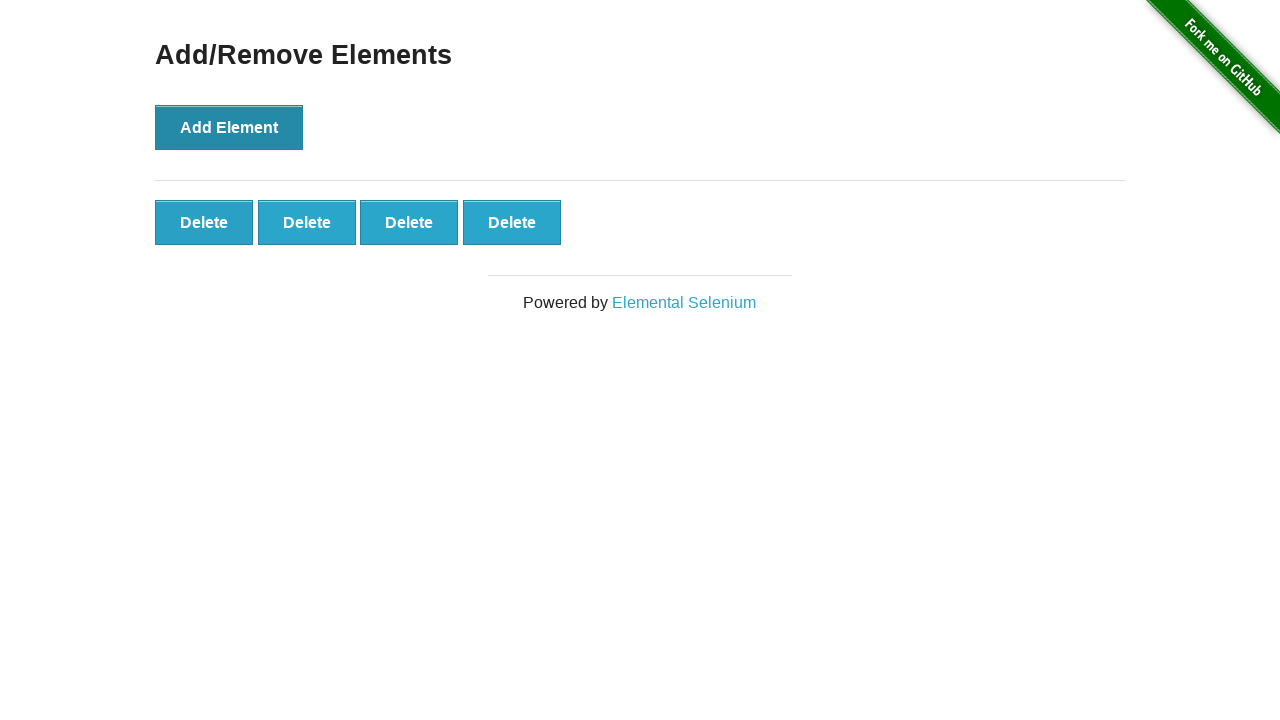

Clicked 'Delete' button (iteration 2 of 2) at (204, 222) on //button[contains(text(), 'Delete')]
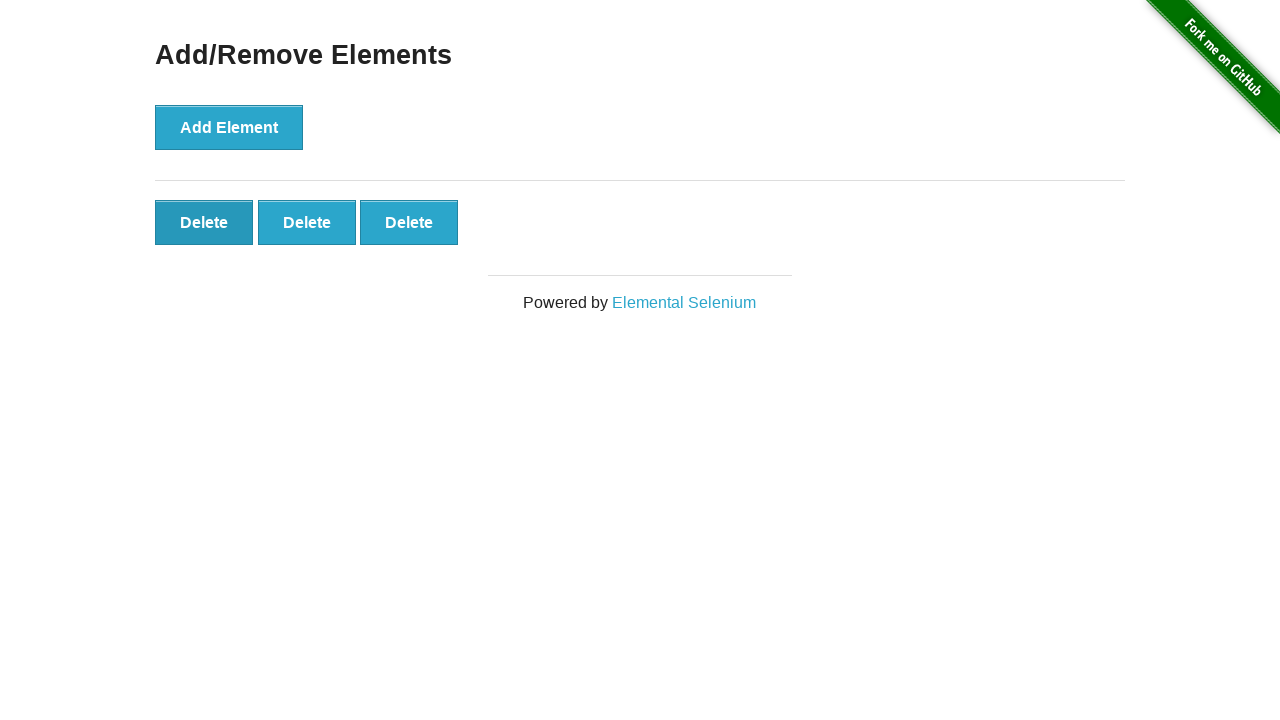

Waited 1 second for page to stabilize
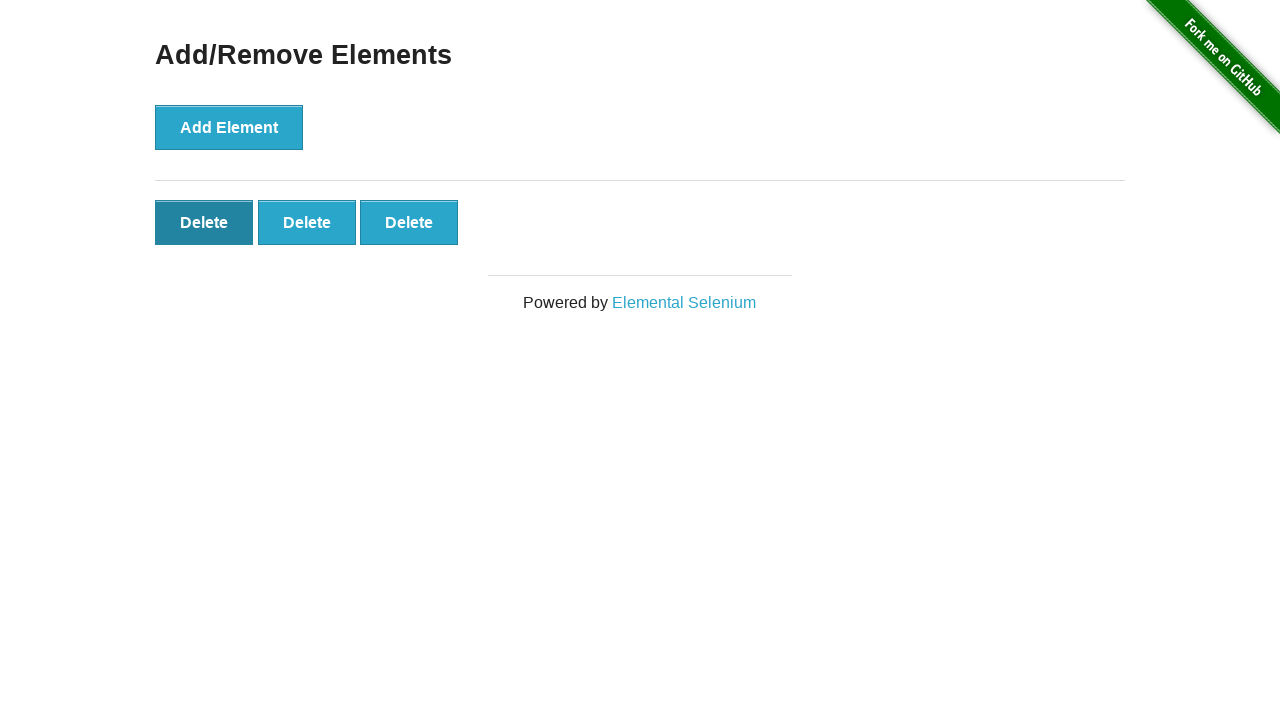

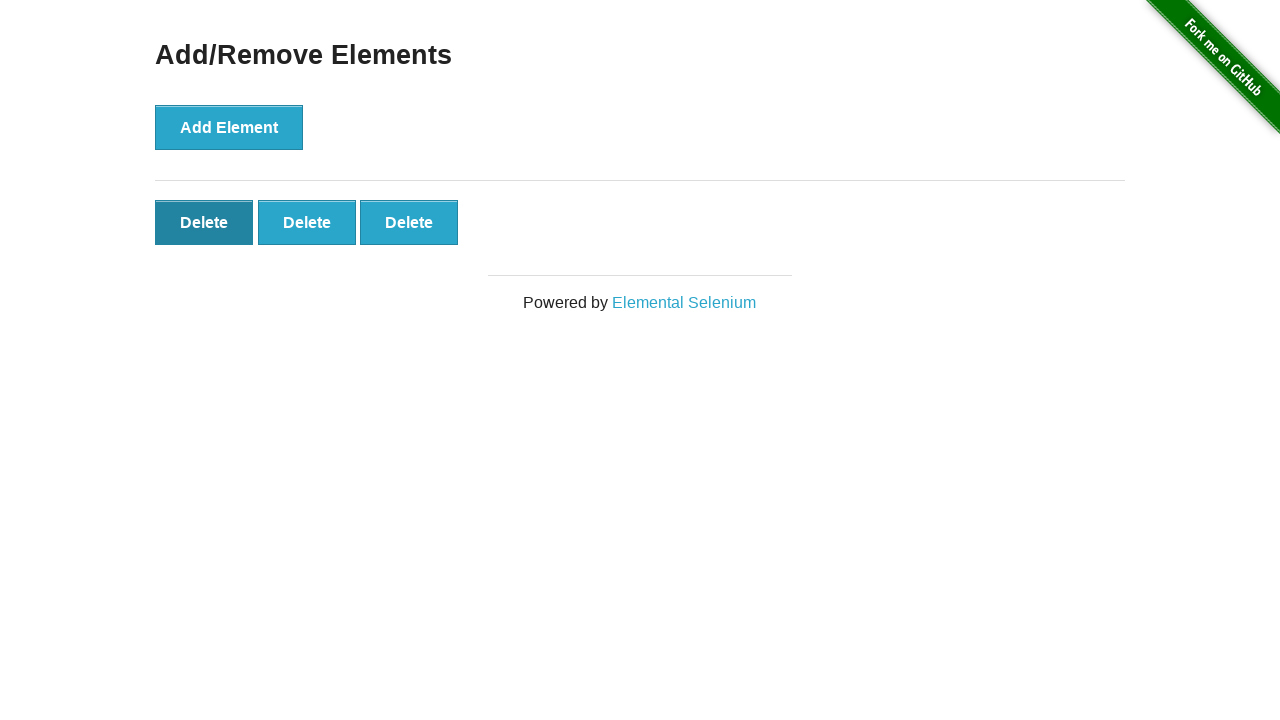